Tests window handling by opening a new window, switching between windows, and verifying titles and text content

Starting URL: https://the-internet.herokuapp.com/windows

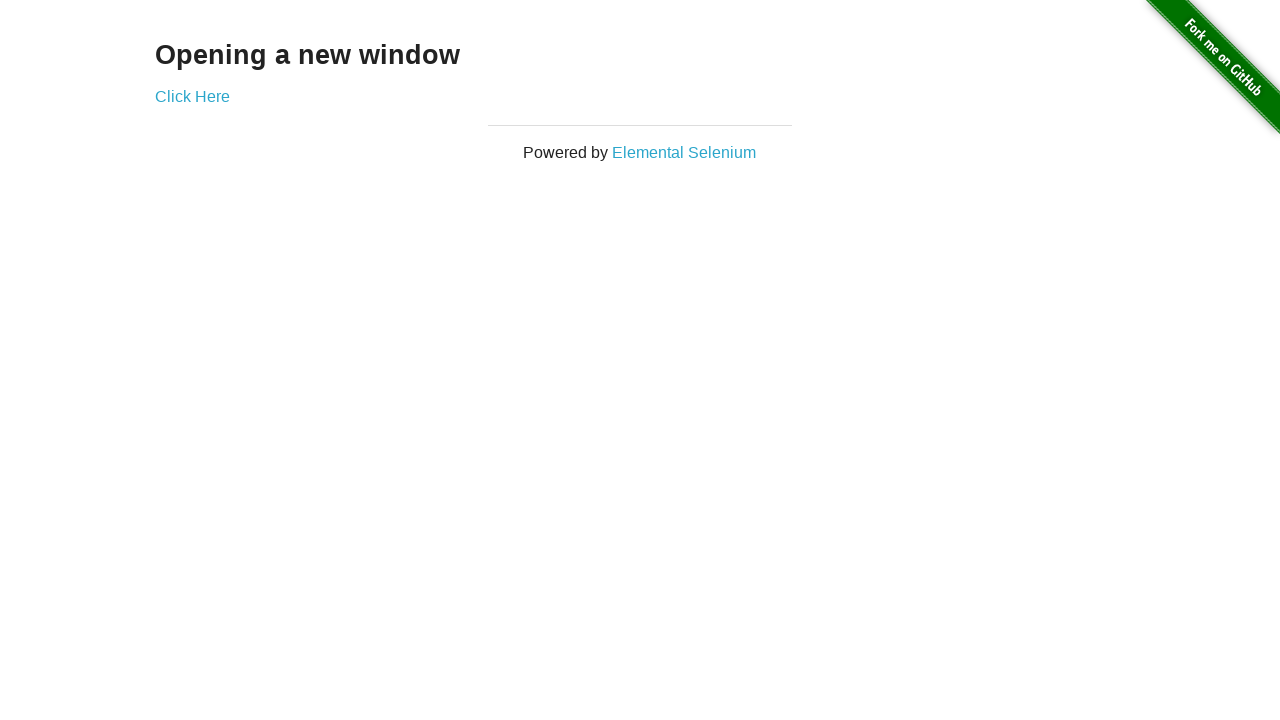

Verified h3 text content matches 'Opening a new window'
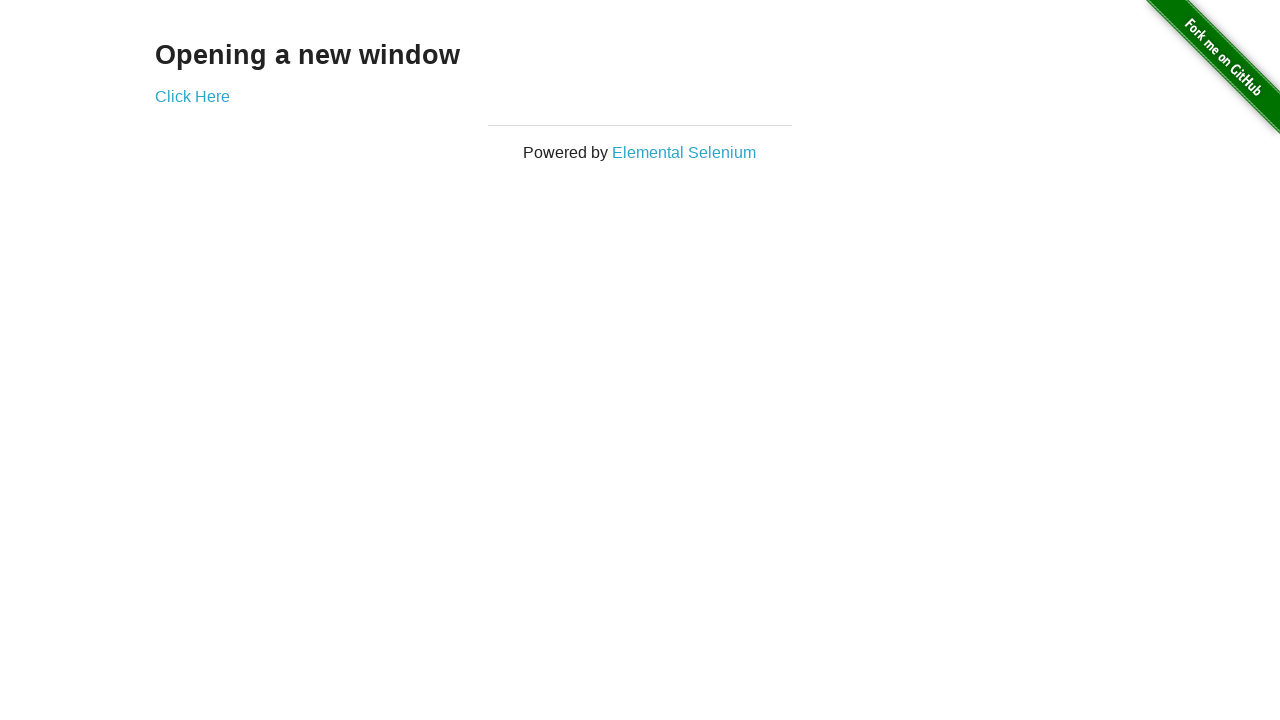

Verified first page title is 'The Internet'
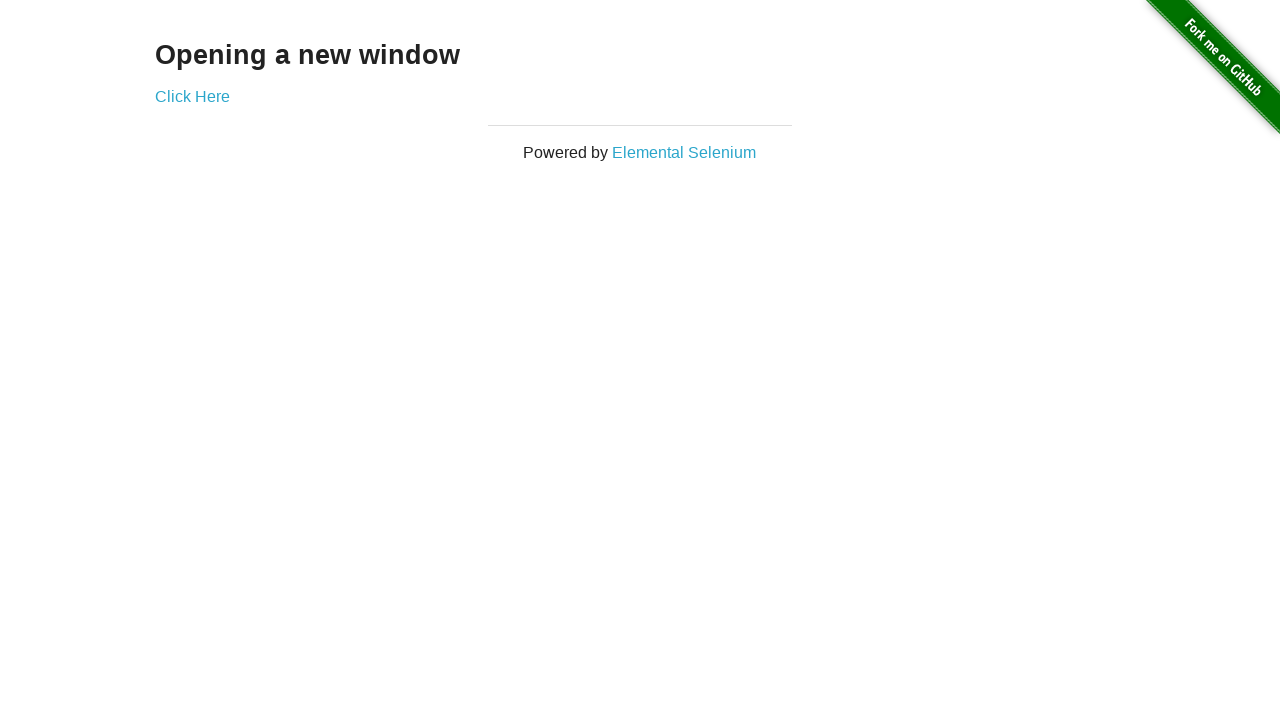

Stored first page reference
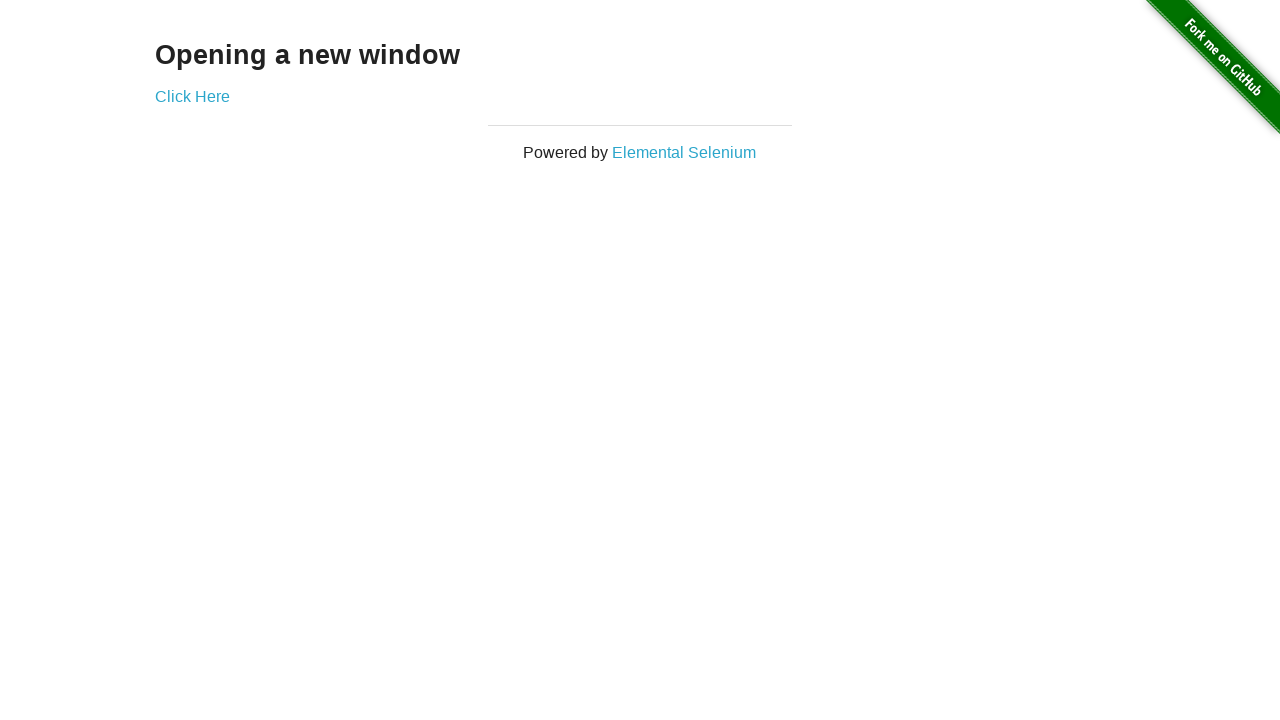

Clicked 'Click Here' button to open new window at (192, 96) on xpath=//a[@href='/windows/new']
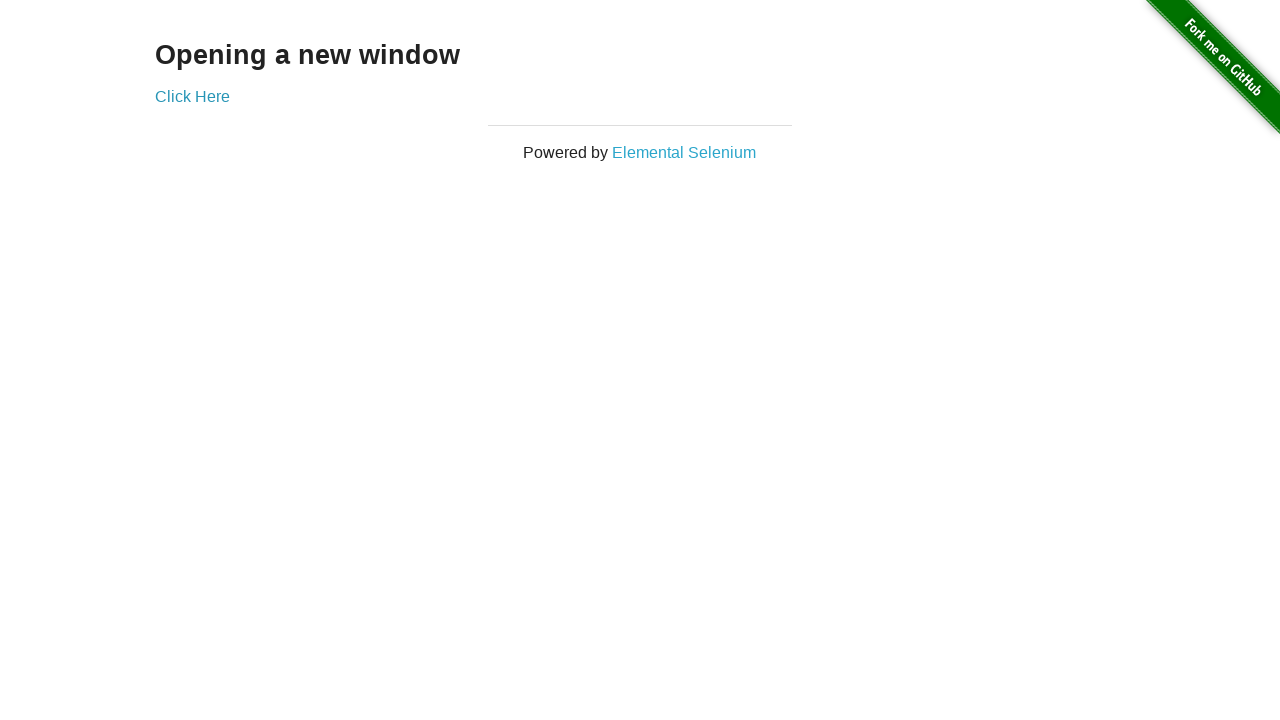

Captured new window popup
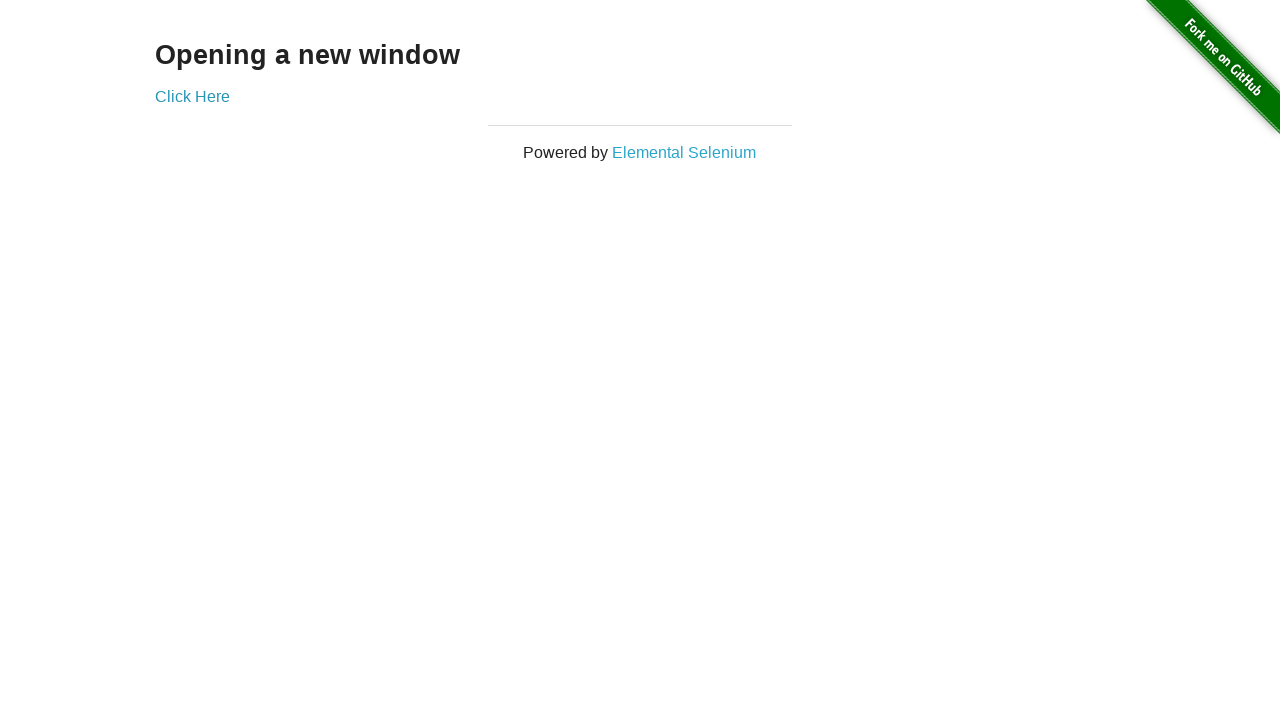

Verified second page title is 'New Window'
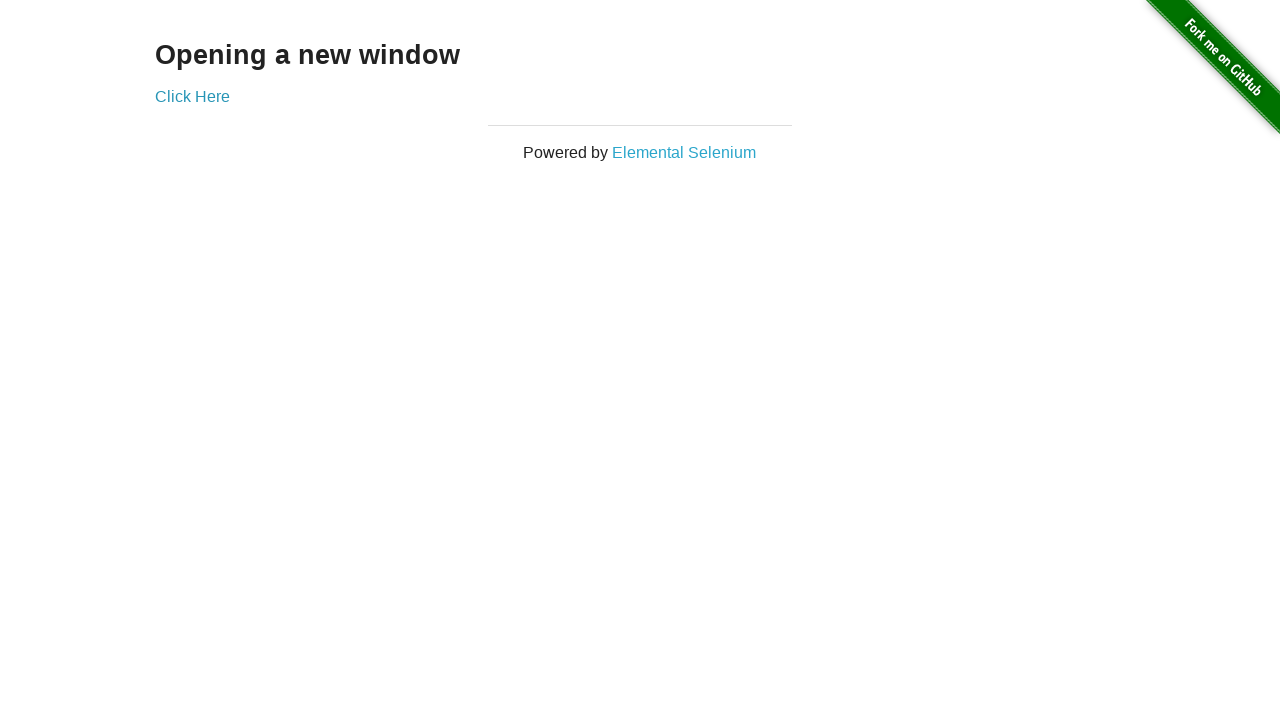

Verified first page title is still 'The Internet'
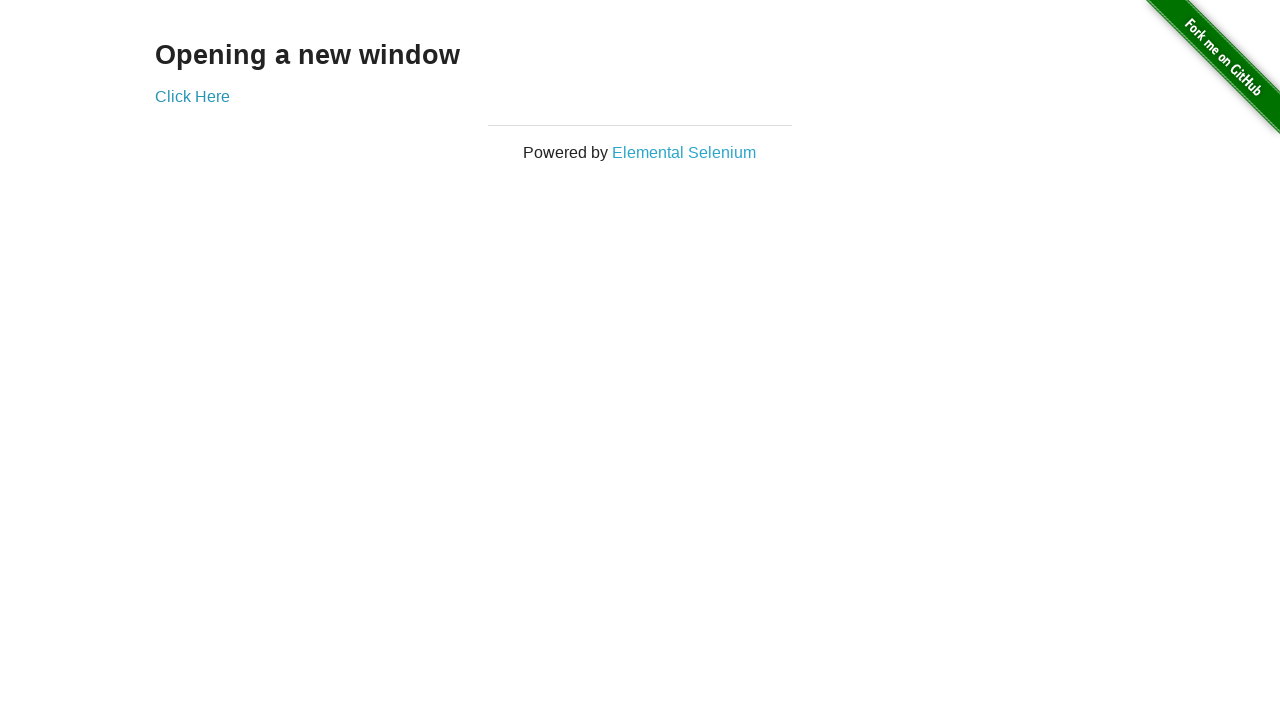

Switched to second page and brought it to front
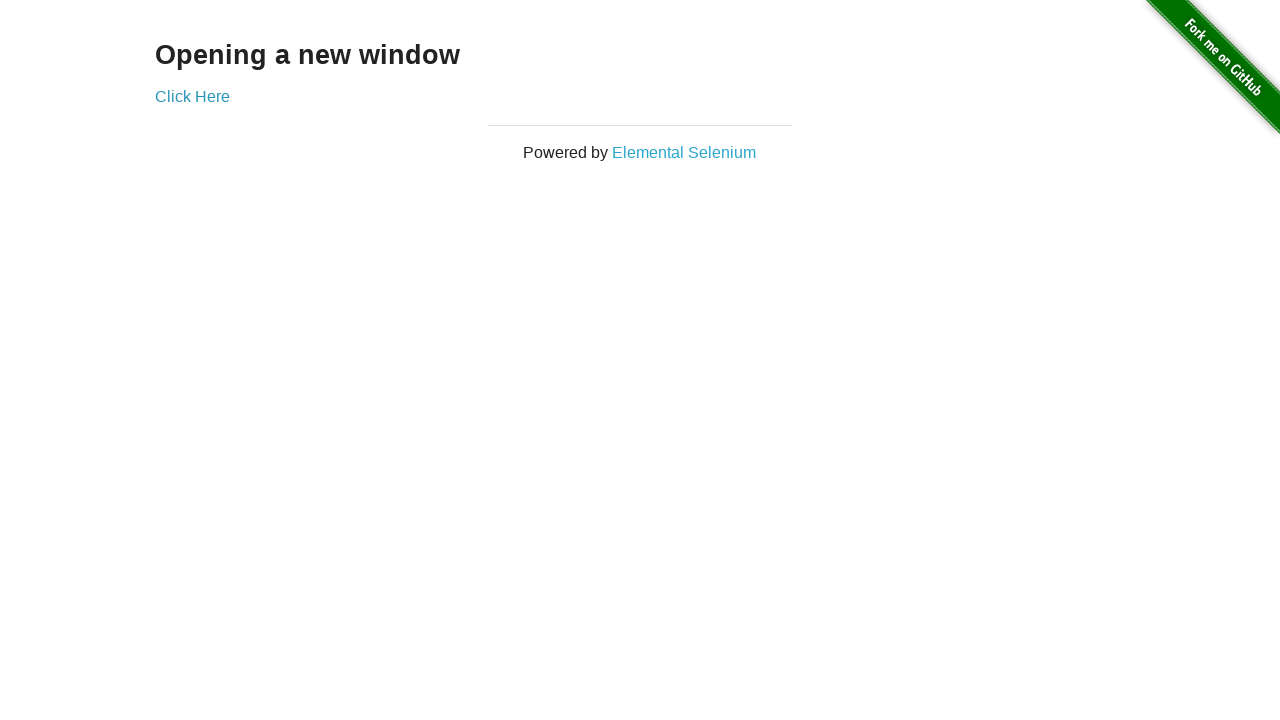

Switched back to first page and brought it to front
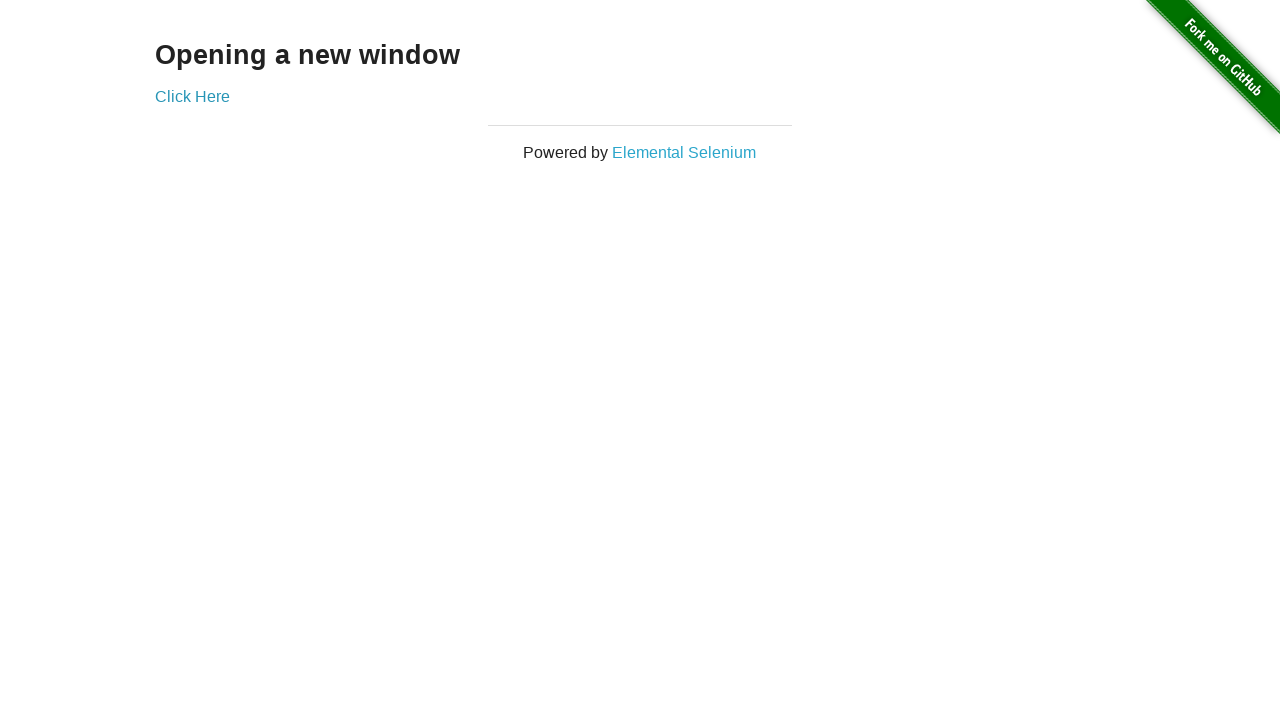

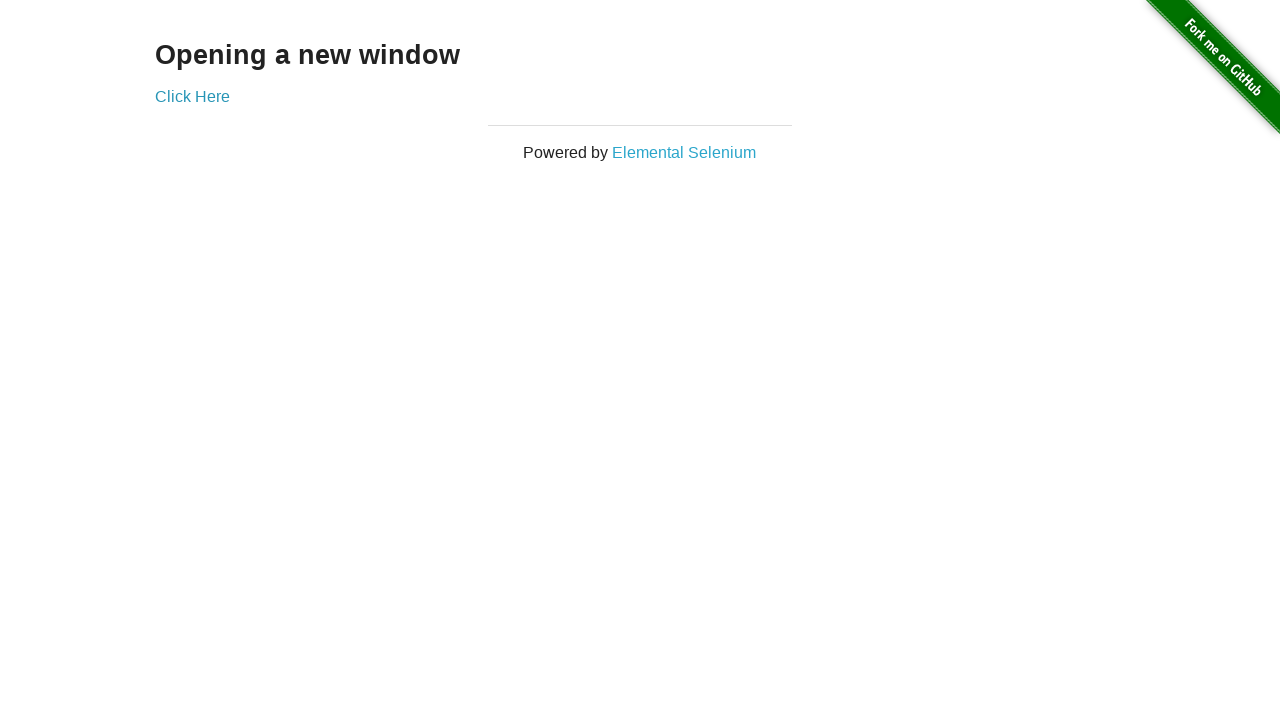